Tests file upload functionality by selecting a file via the file input element, submitting the form, and verifying the uploaded filename is displayed correctly on the confirmation page.

Starting URL: https://the-internet.herokuapp.com/upload

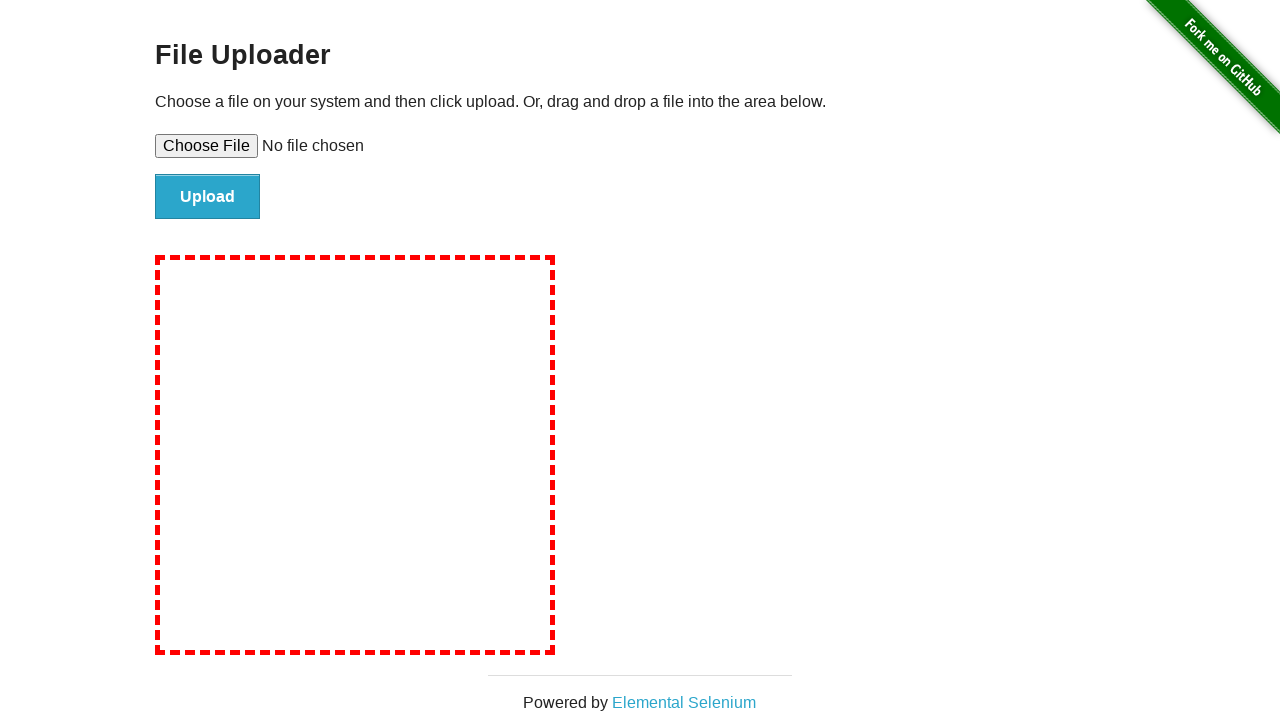

Created temporary test file with content
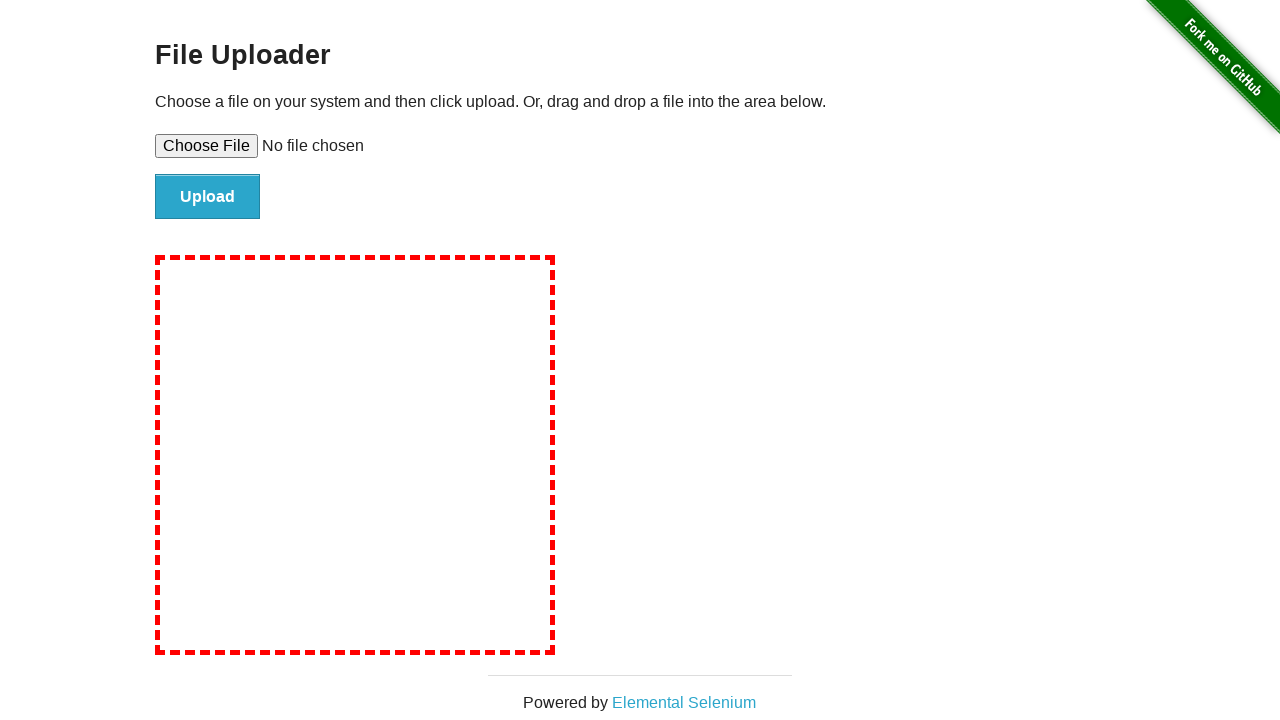

Selected test file via file input element
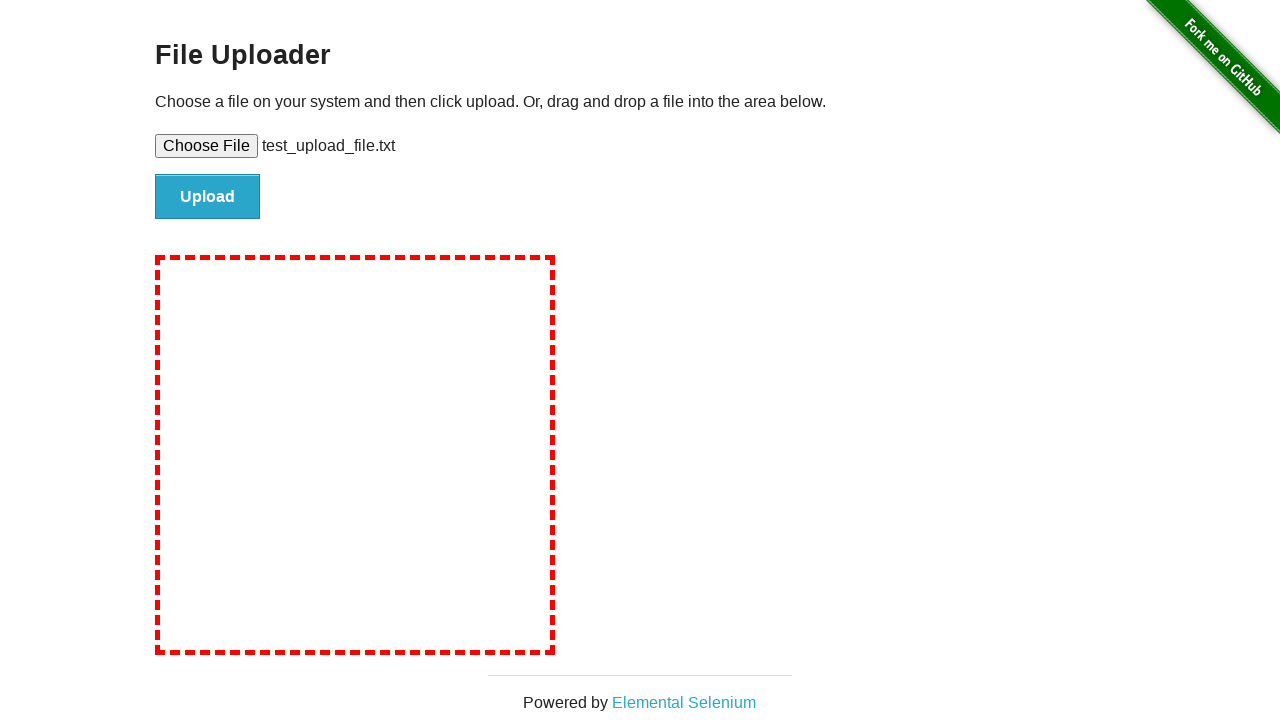

Clicked submit button to upload file at (208, 197) on #file-submit
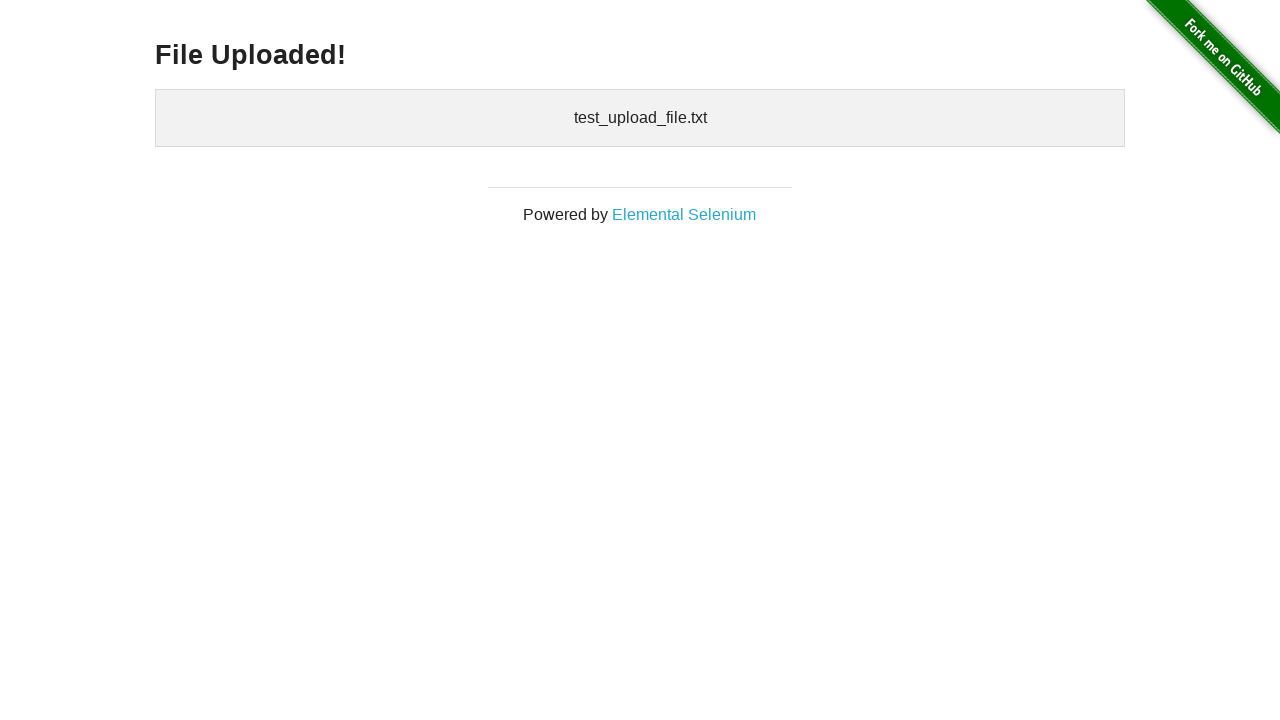

File upload confirmation page loaded
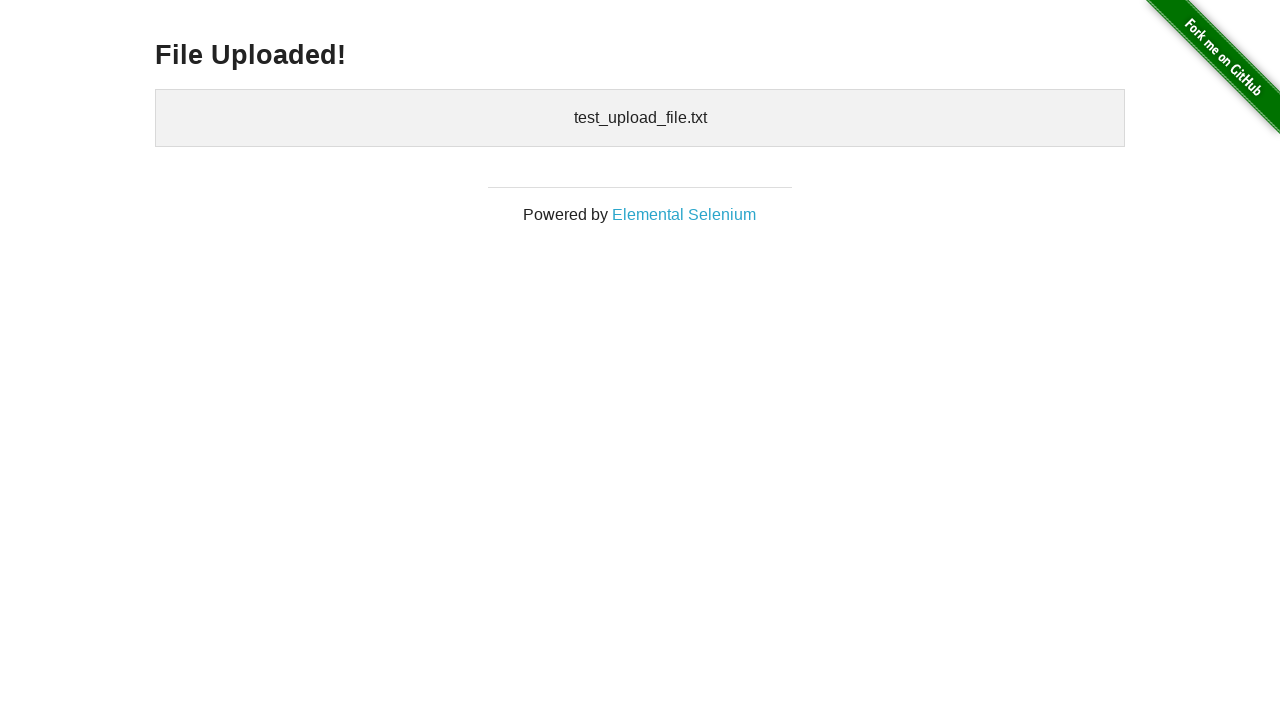

Cleaned up temporary test file
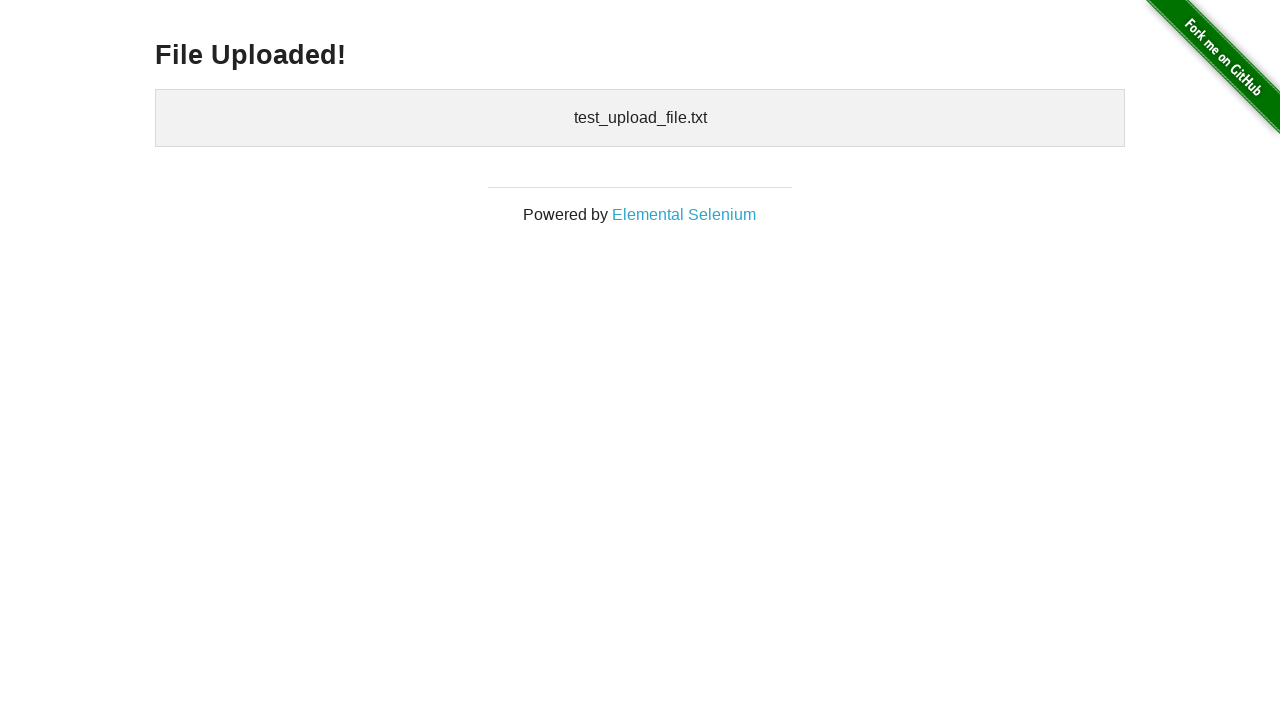

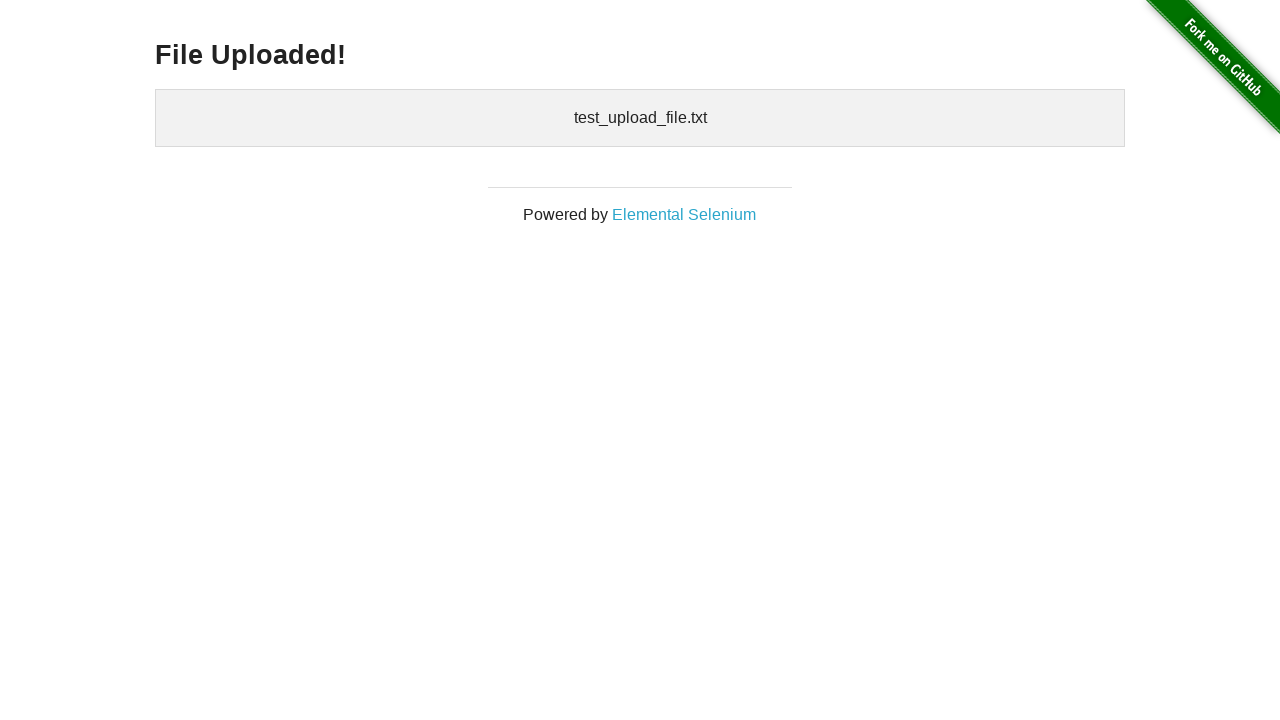